Tests double-click functionality by performing a double-click action on the 'Copy Text' button

Starting URL: https://testautomationpractice.blogspot.com/

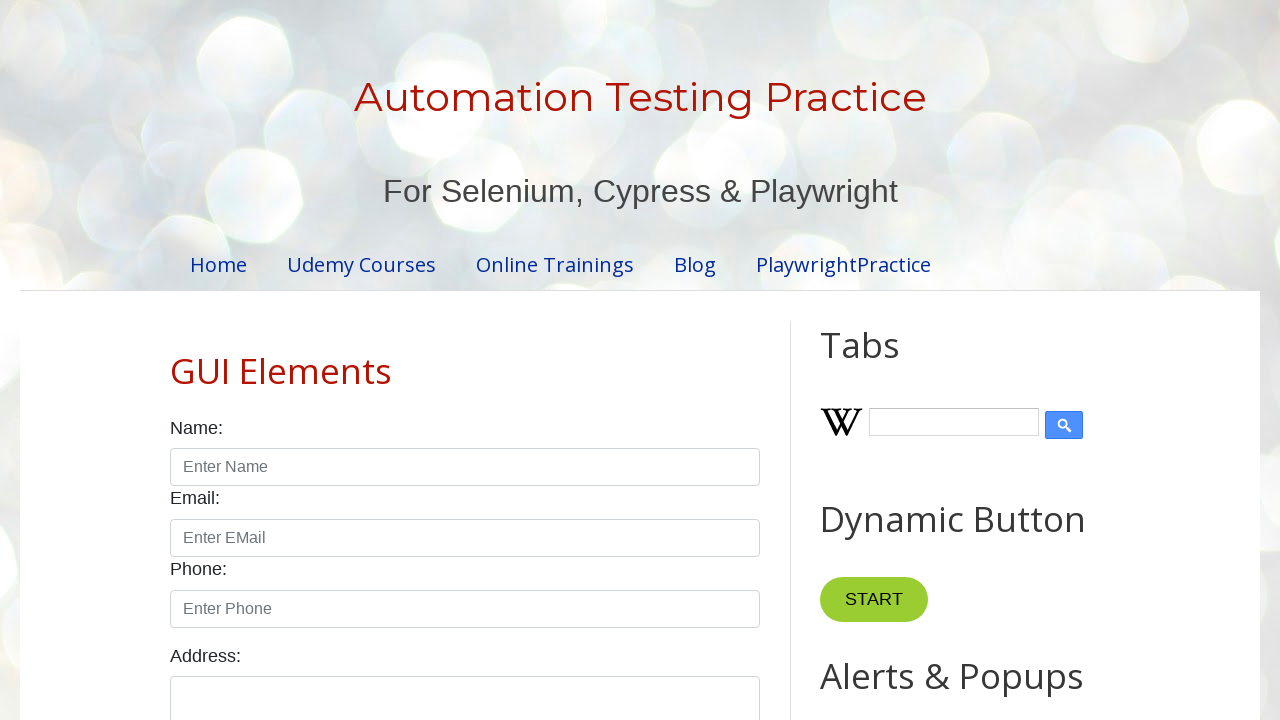

Located the 'Copy Text' button
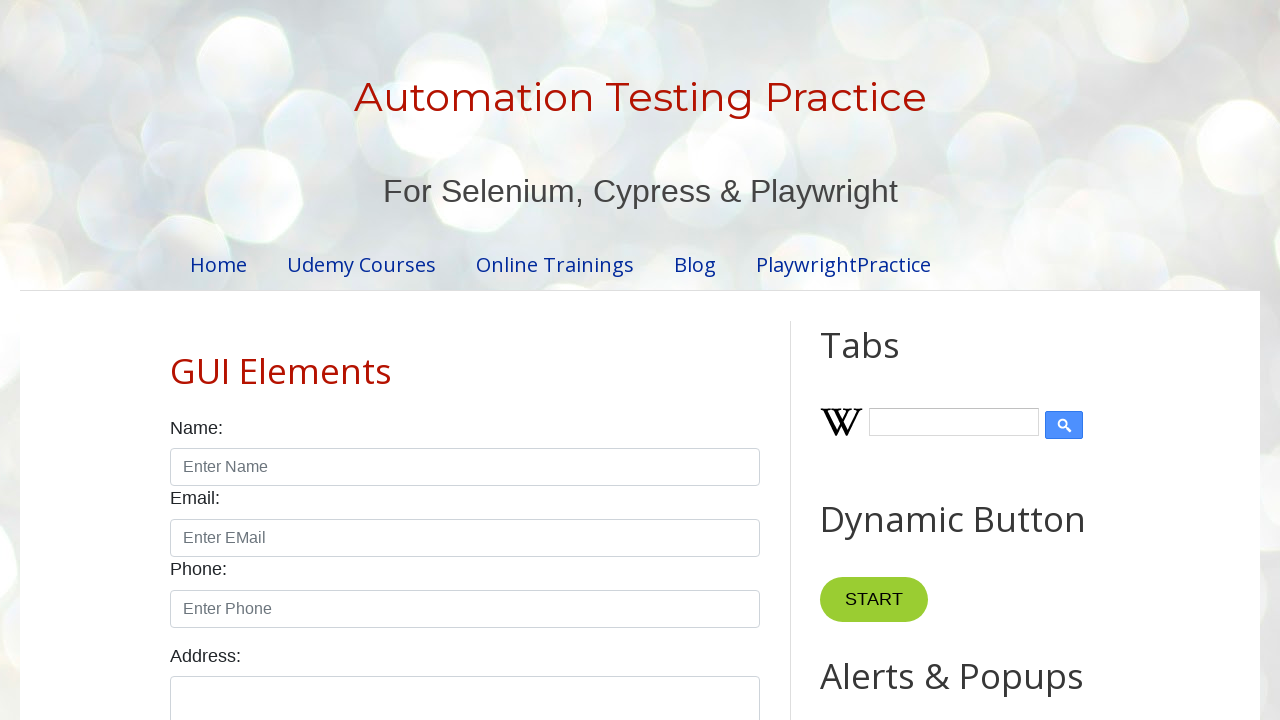

Double-clicked the 'Copy Text' button at (885, 360) on xpath=//button[normalize-space()='Copy Text']
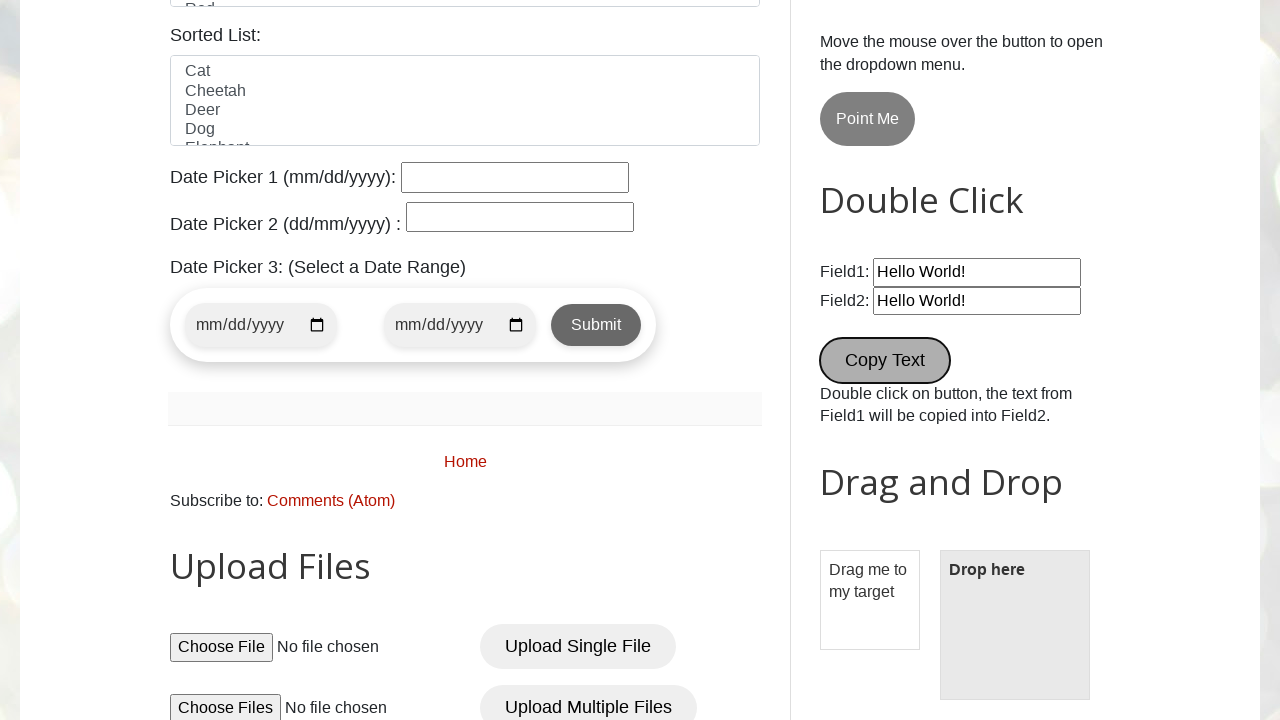

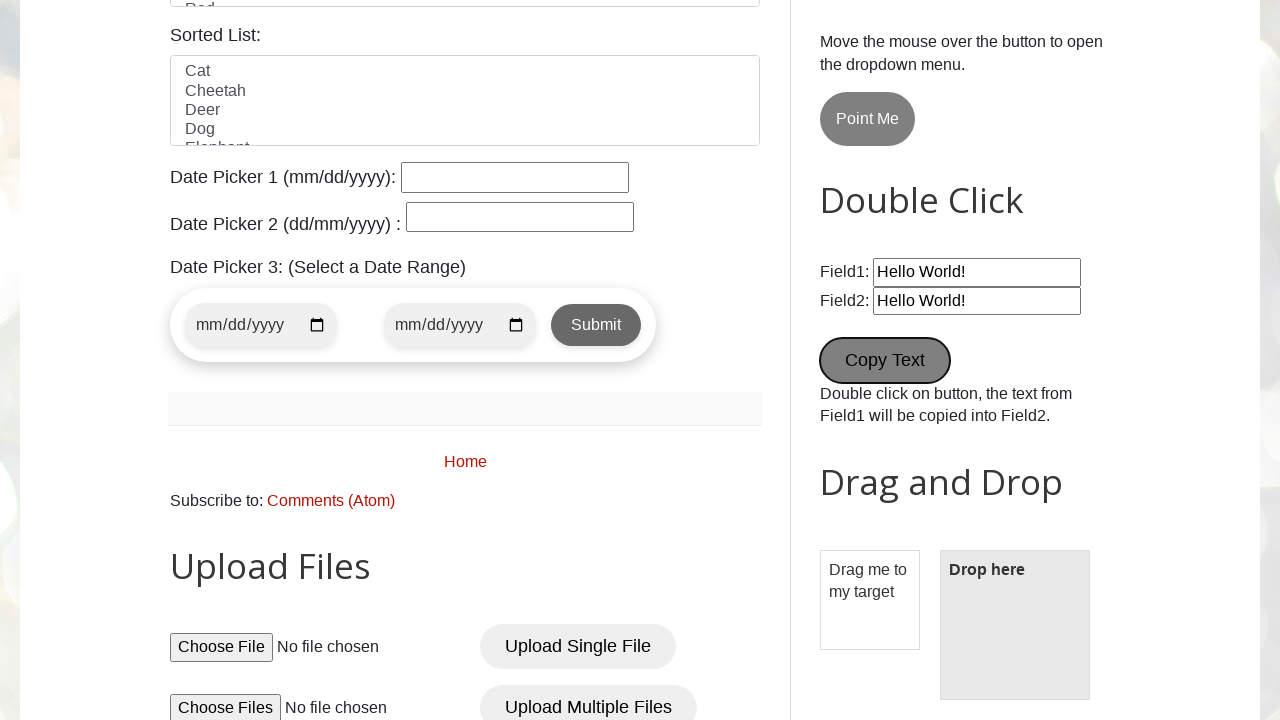